Tests checkbox and radio button selection by navigating to the basic elements section and selecting multiple checkboxes and a radio button

Starting URL: http://automationbykrishna.com/index.html

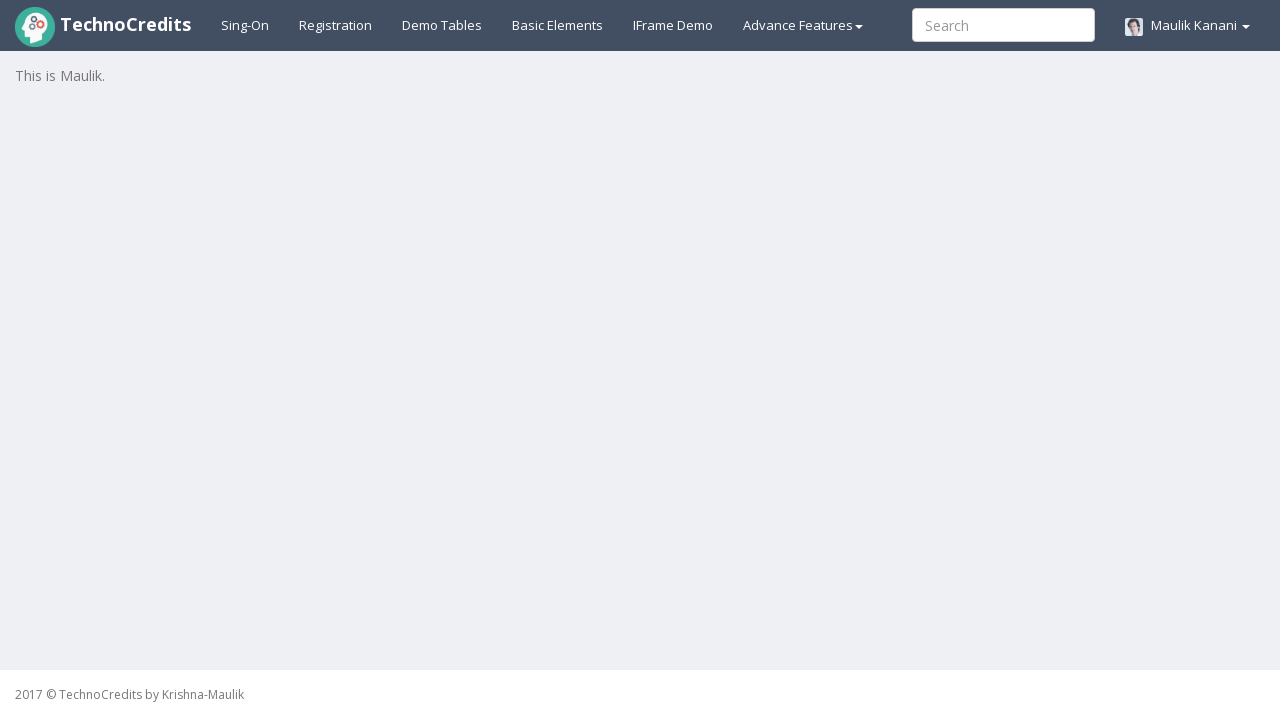

Clicked on Basic elements link at (558, 25) on #basicelements
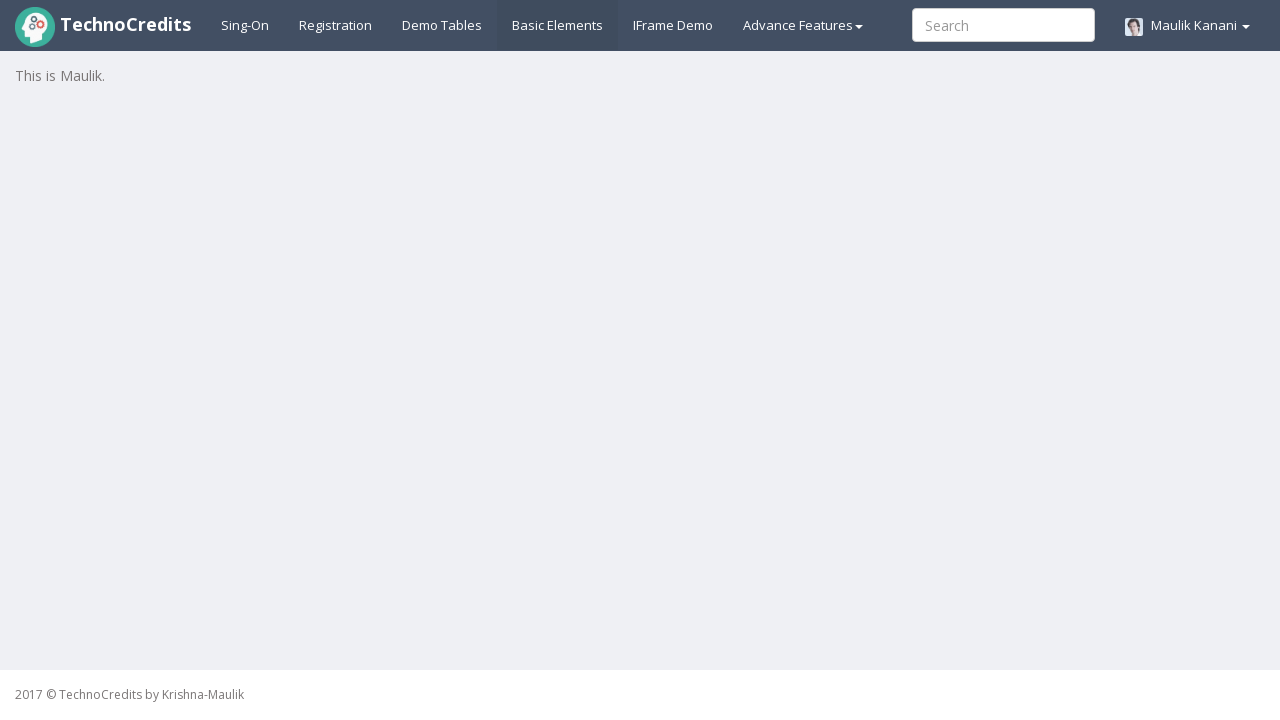

Waited for form elements to load (3000ms)
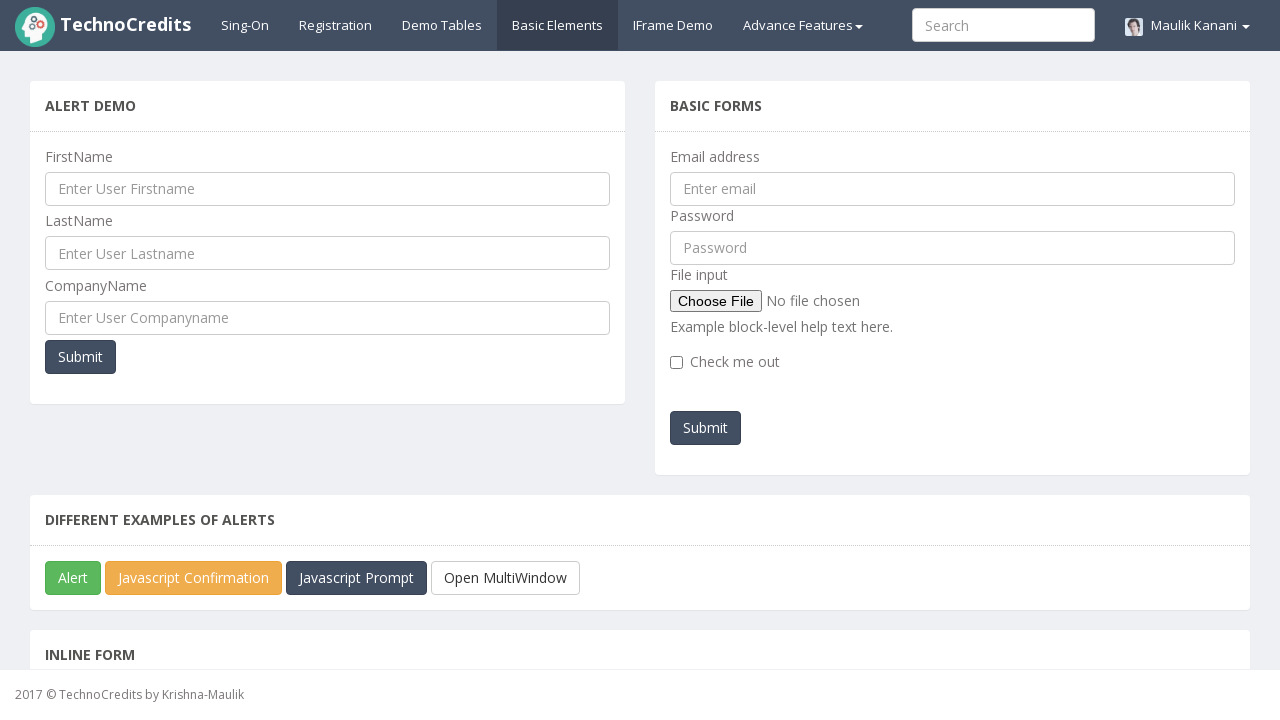

Located first checkbox element
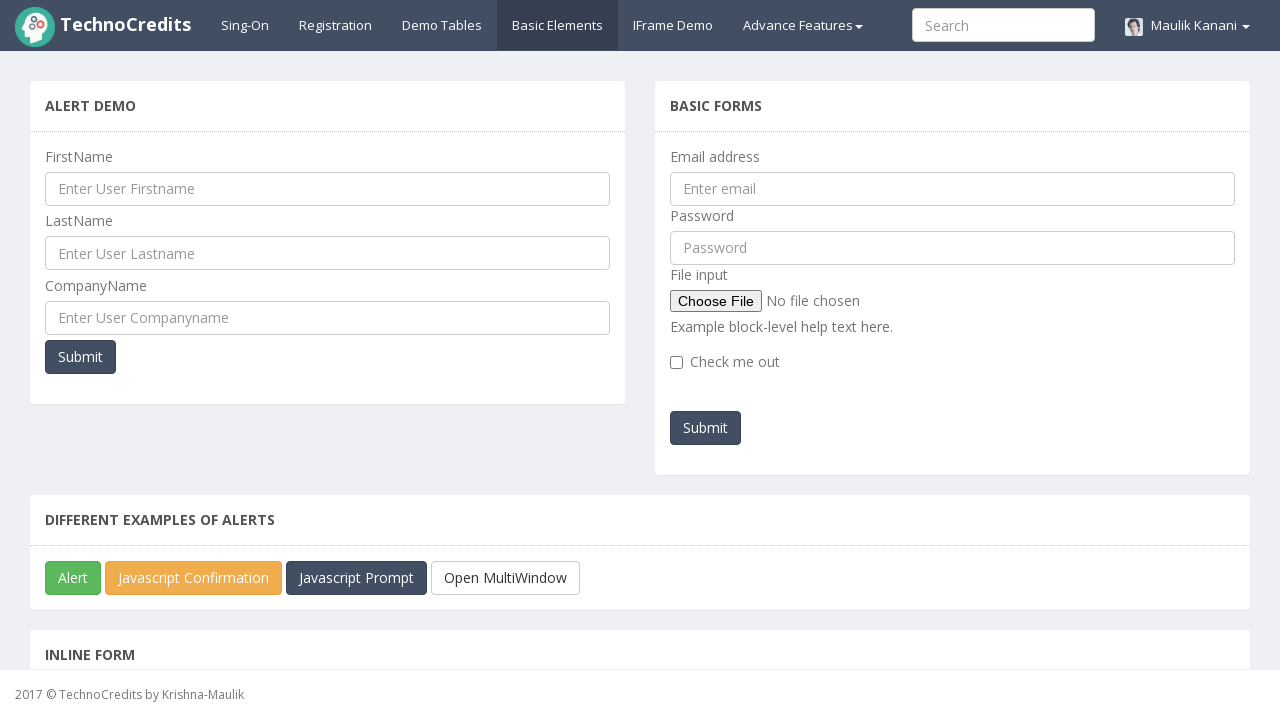

Scrolled first checkbox into view
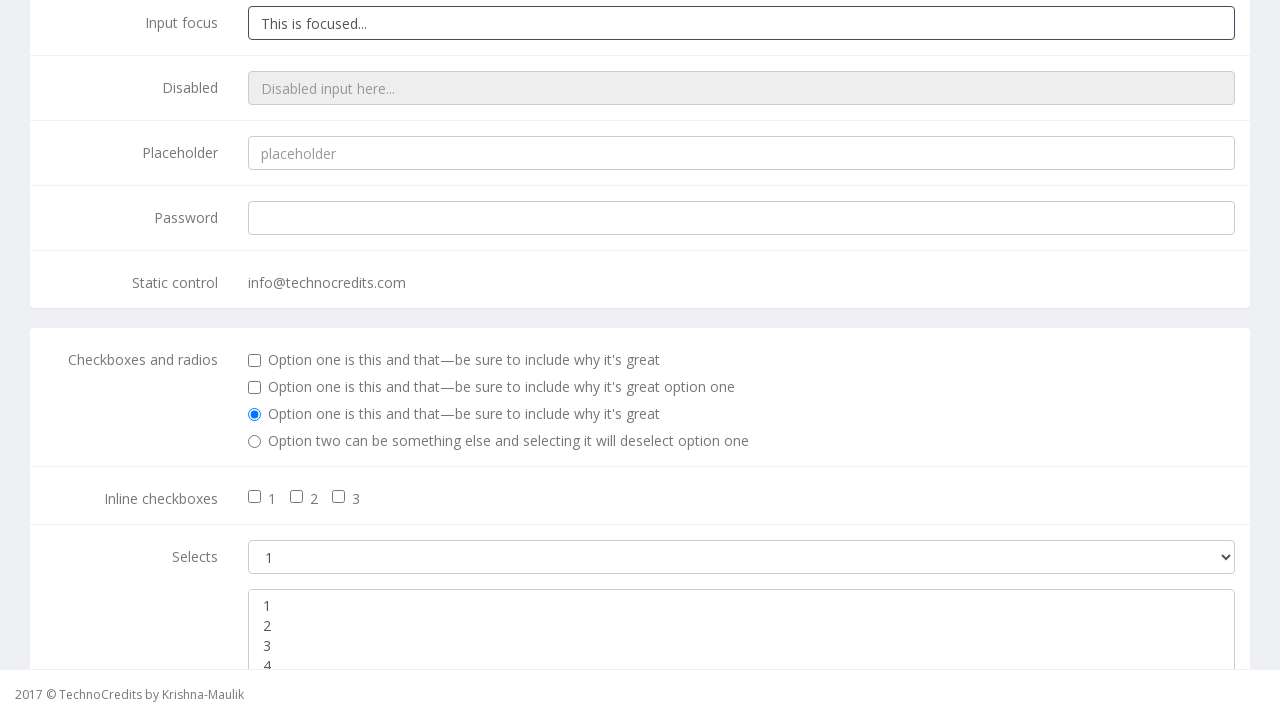

Clicked first checkbox at (255, 361) on (//div[@class='col-lg-10']//input[@type='checkbox'])[1]
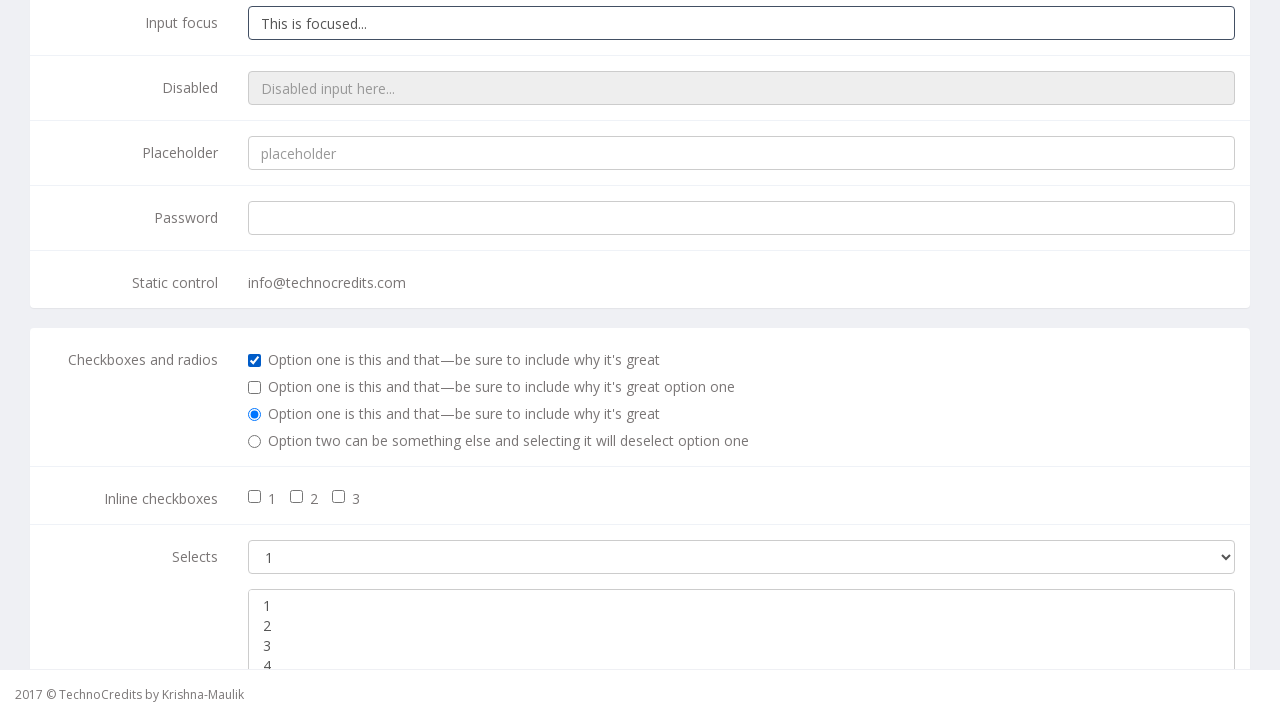

Clicked second checkbox at (255, 388) on (//div[@class='col-lg-10']//input[@type='checkbox'])[2]
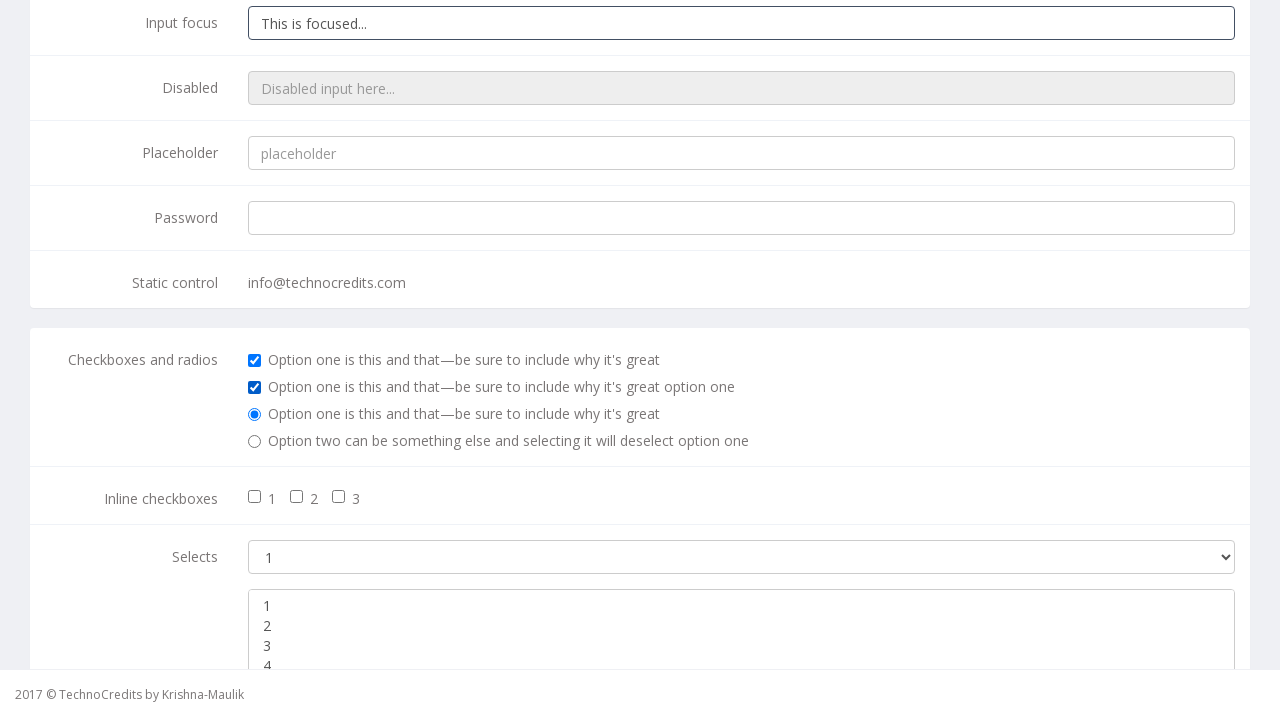

Clicked radio button (optionsRadios1) at (255, 415) on #optionsRadios1
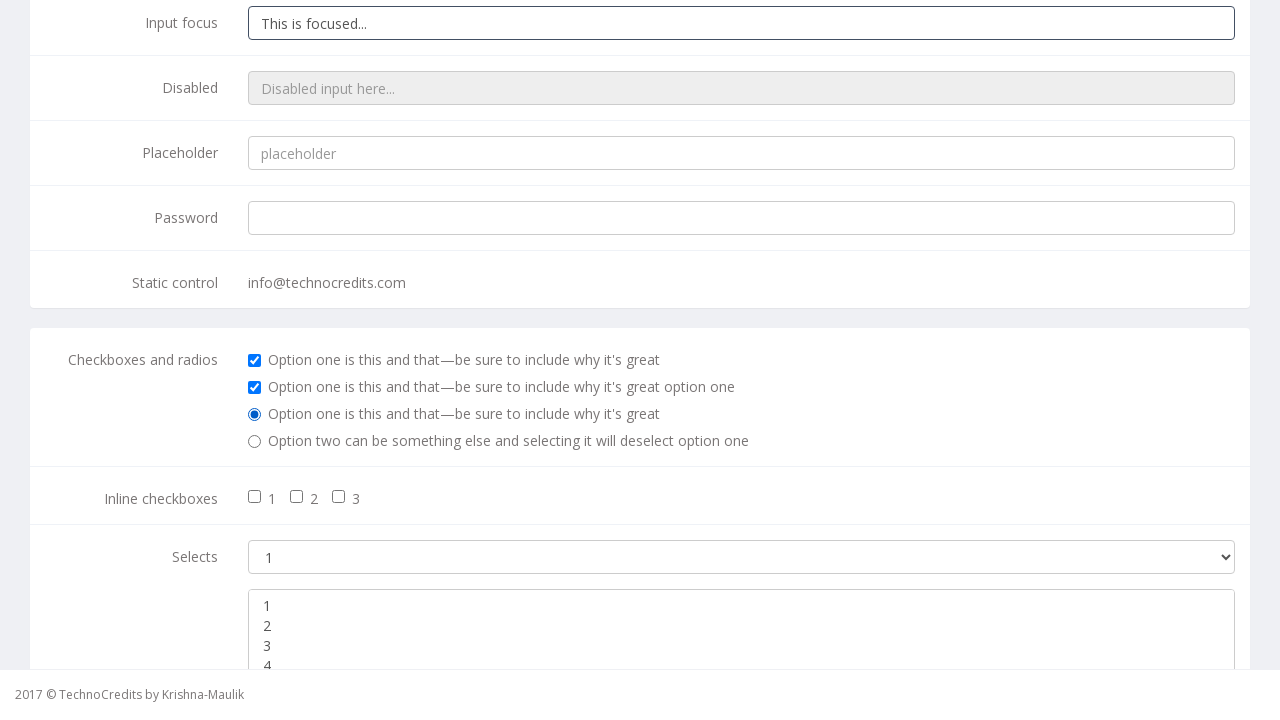

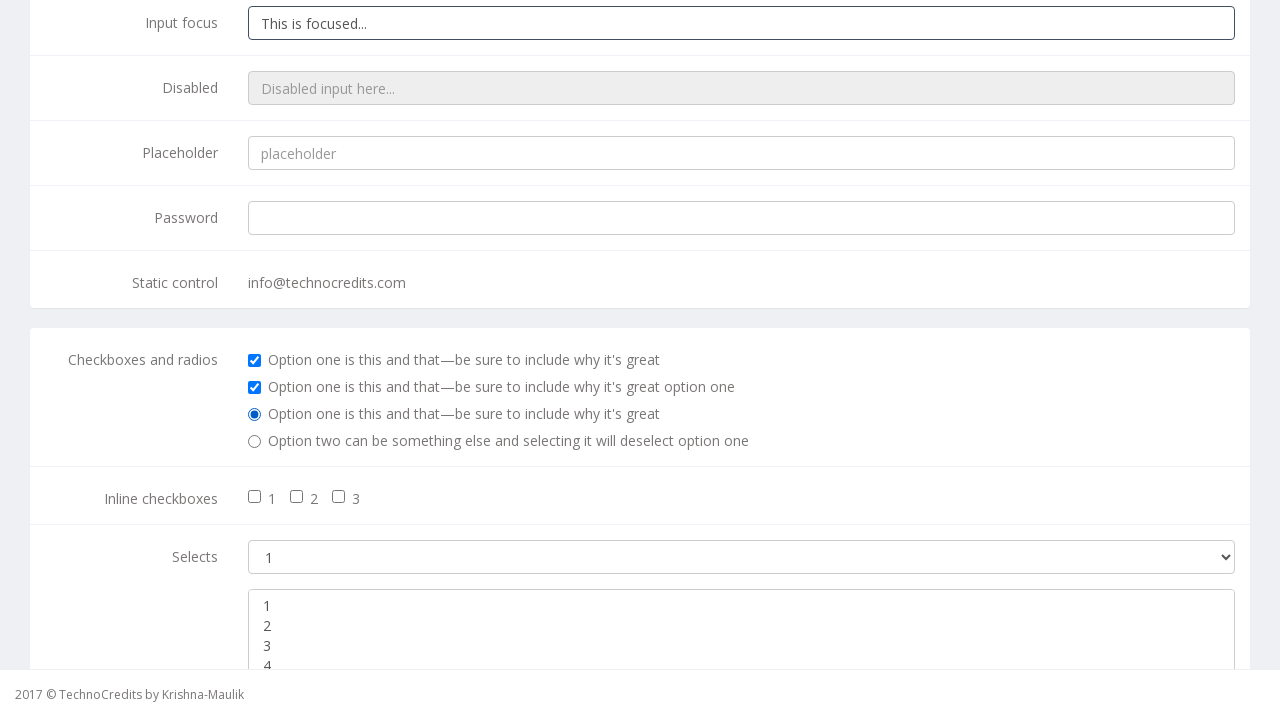